Tests the radio button functionality by selecting the Impressive radio option and verifying the selection

Starting URL: https://demoqa.com/

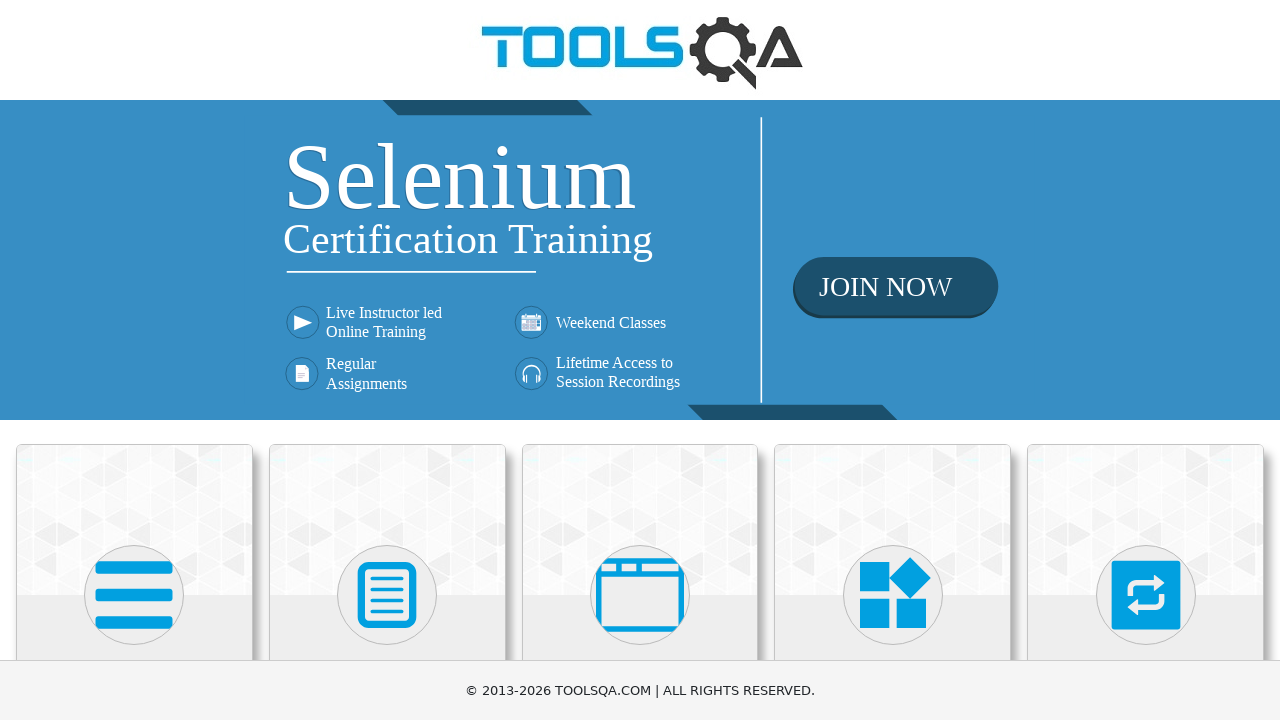

Clicked on Elements card at (134, 360) on xpath=//h5[text()='Elements']
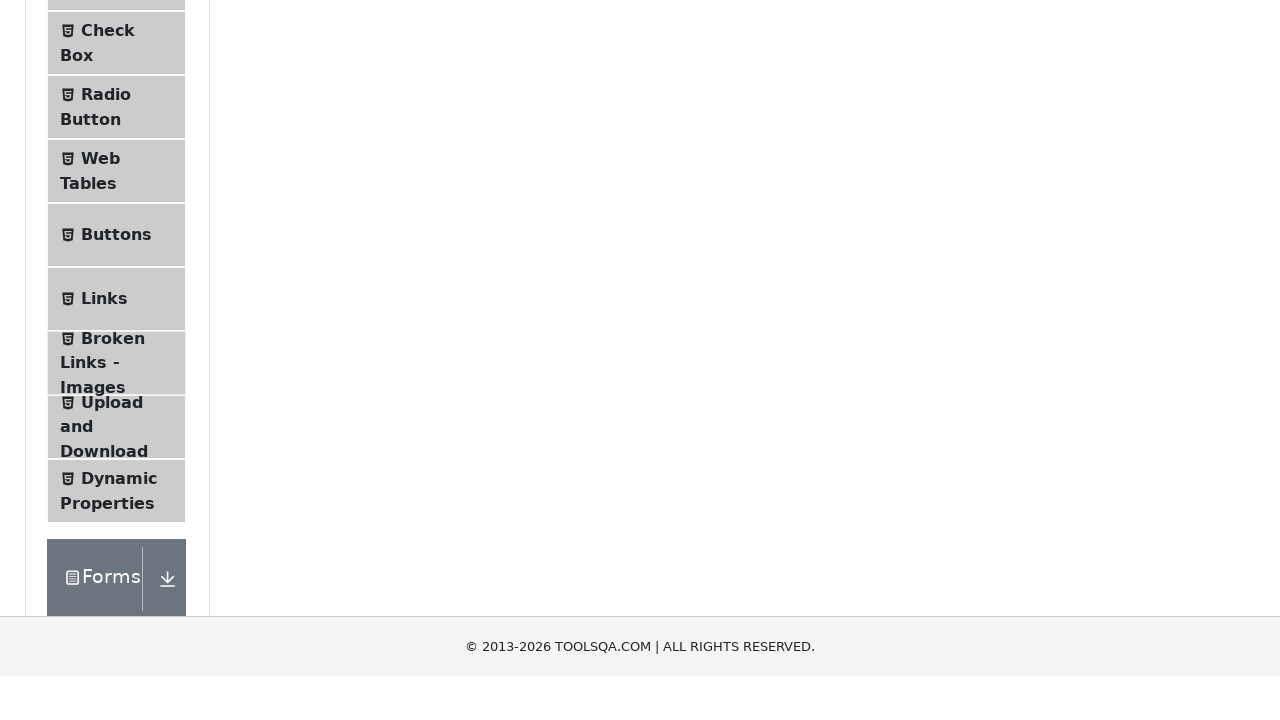

Clicked on Radio Button menu item at (116, 389) on #item-2
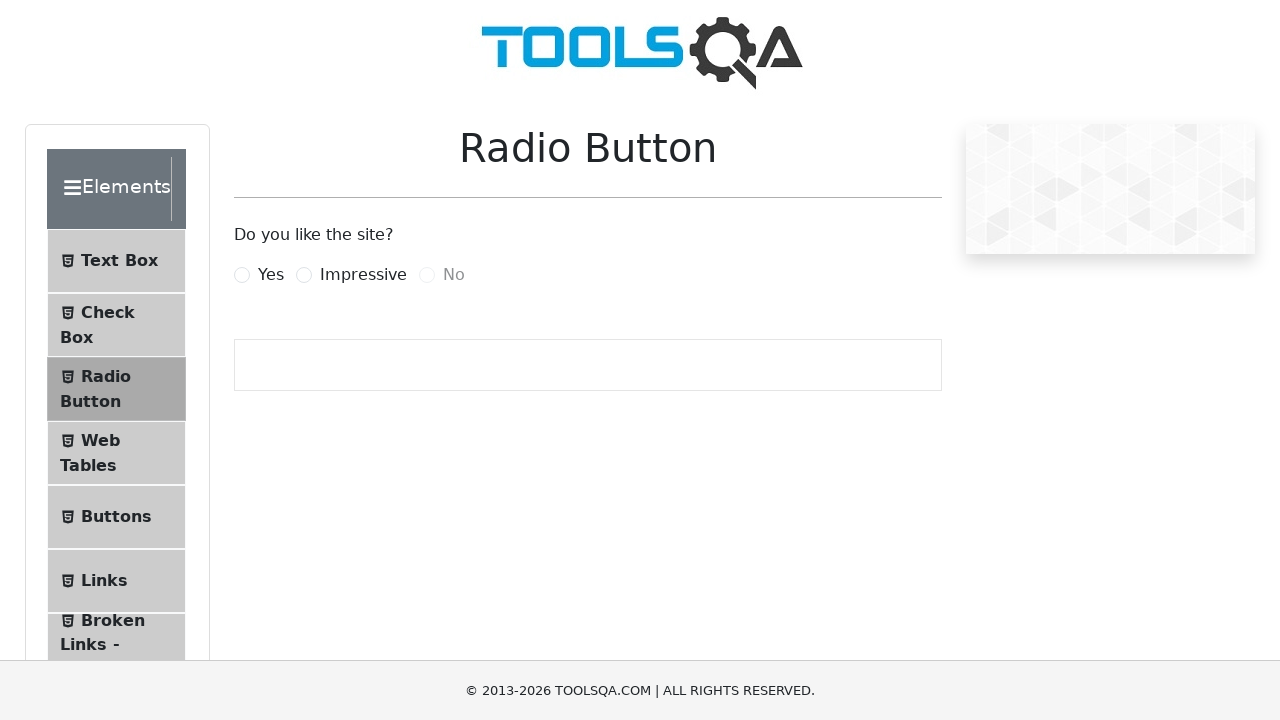

Selected the Impressive radio button option at (363, 275) on xpath=//*[@for='impressiveRadio']
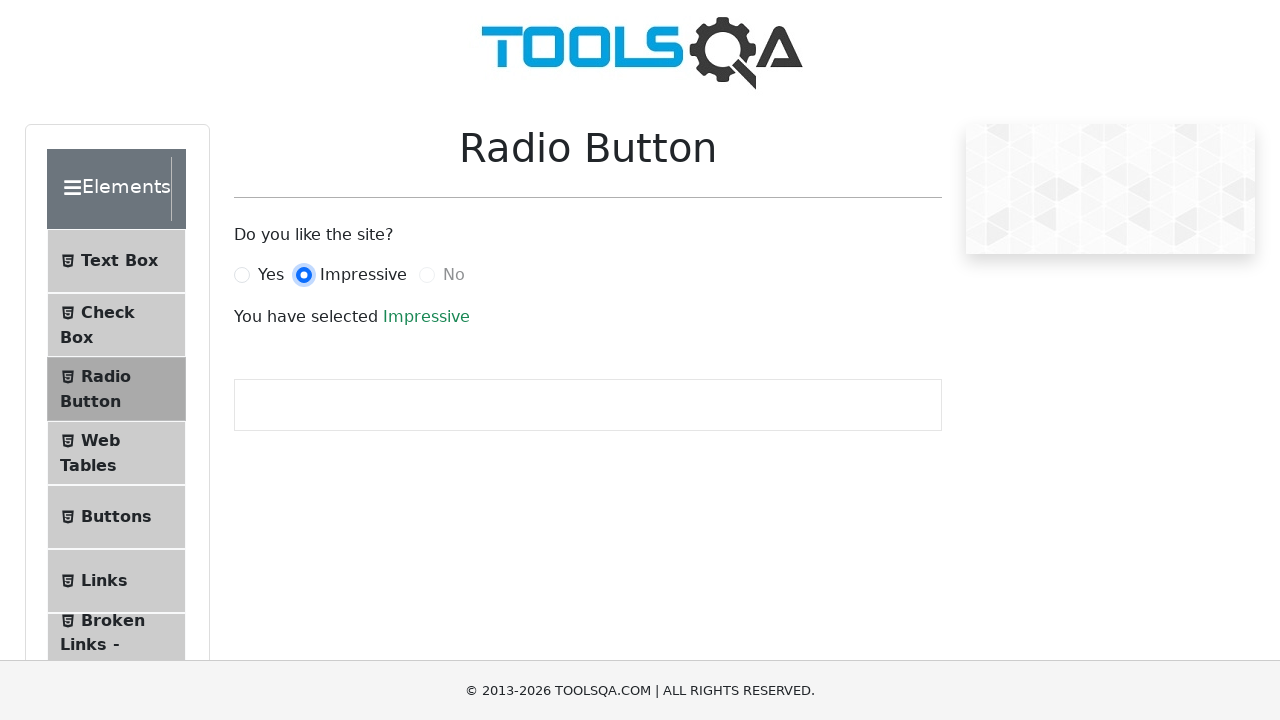

Success message appeared confirming radio button selection
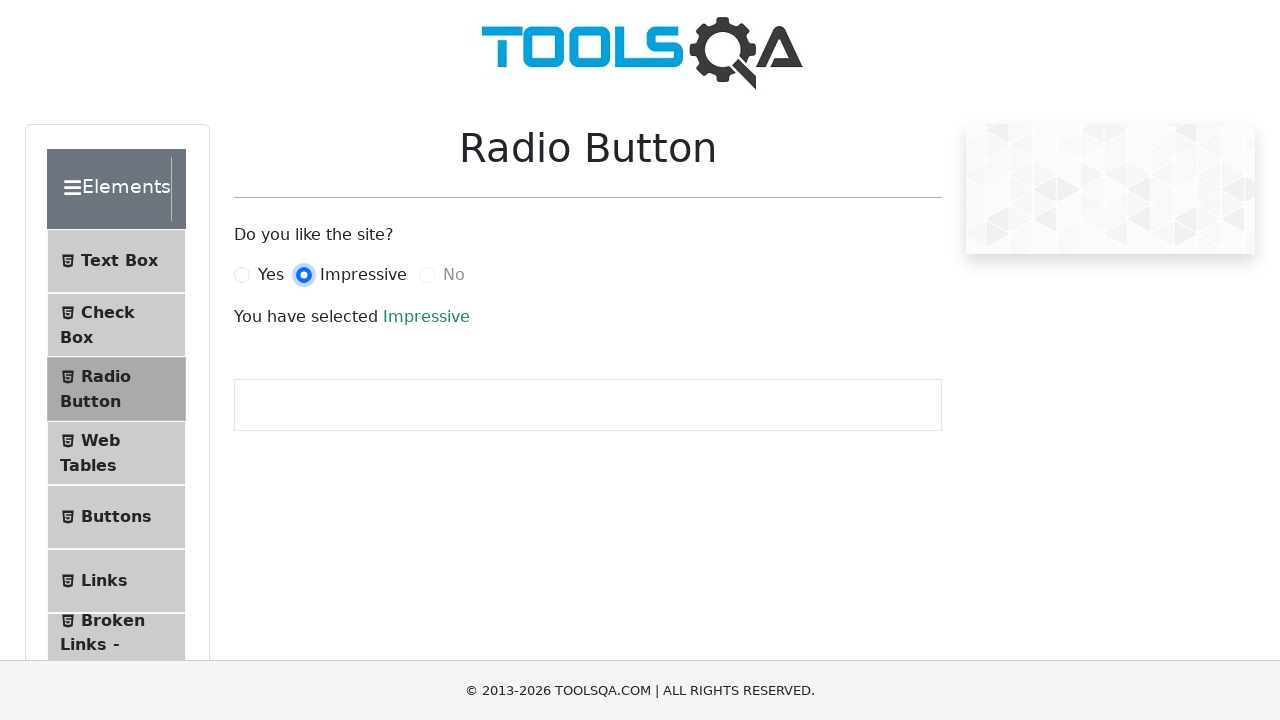

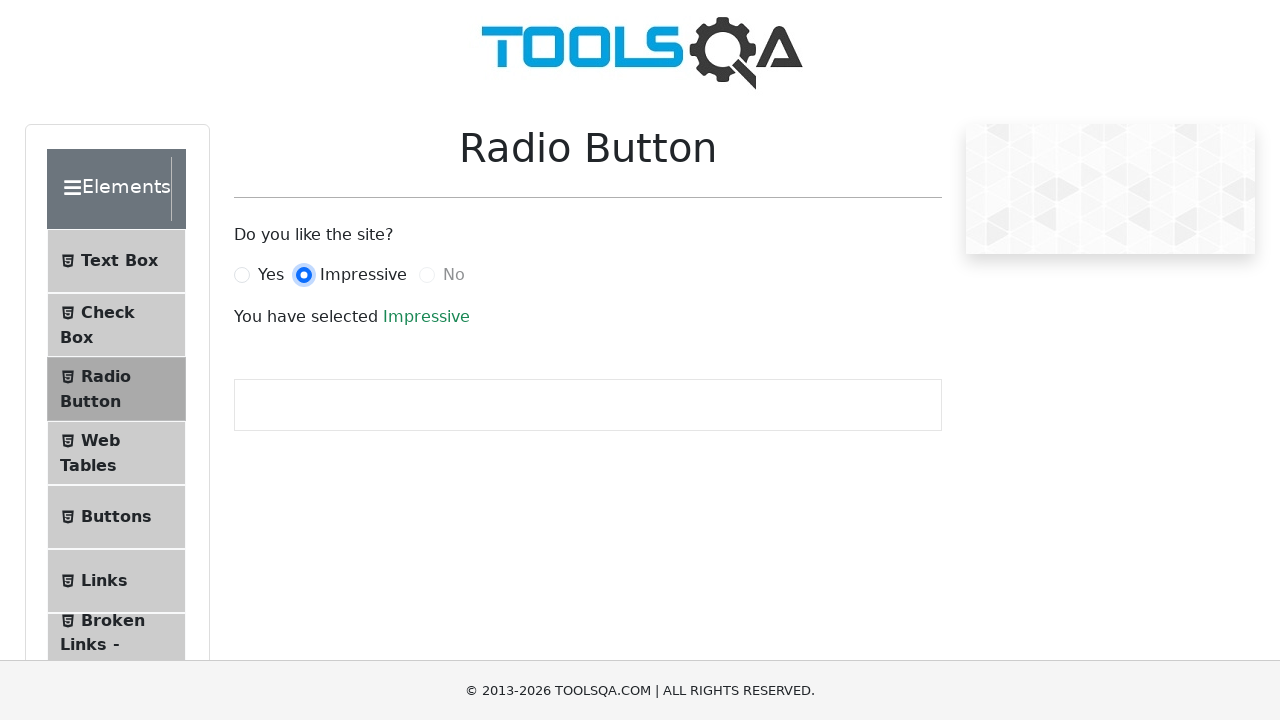